Tests navigation to the Dragabble section under Interactions by clicking the menu item and verifying the page loads

Starting URL: https://demoqa.com

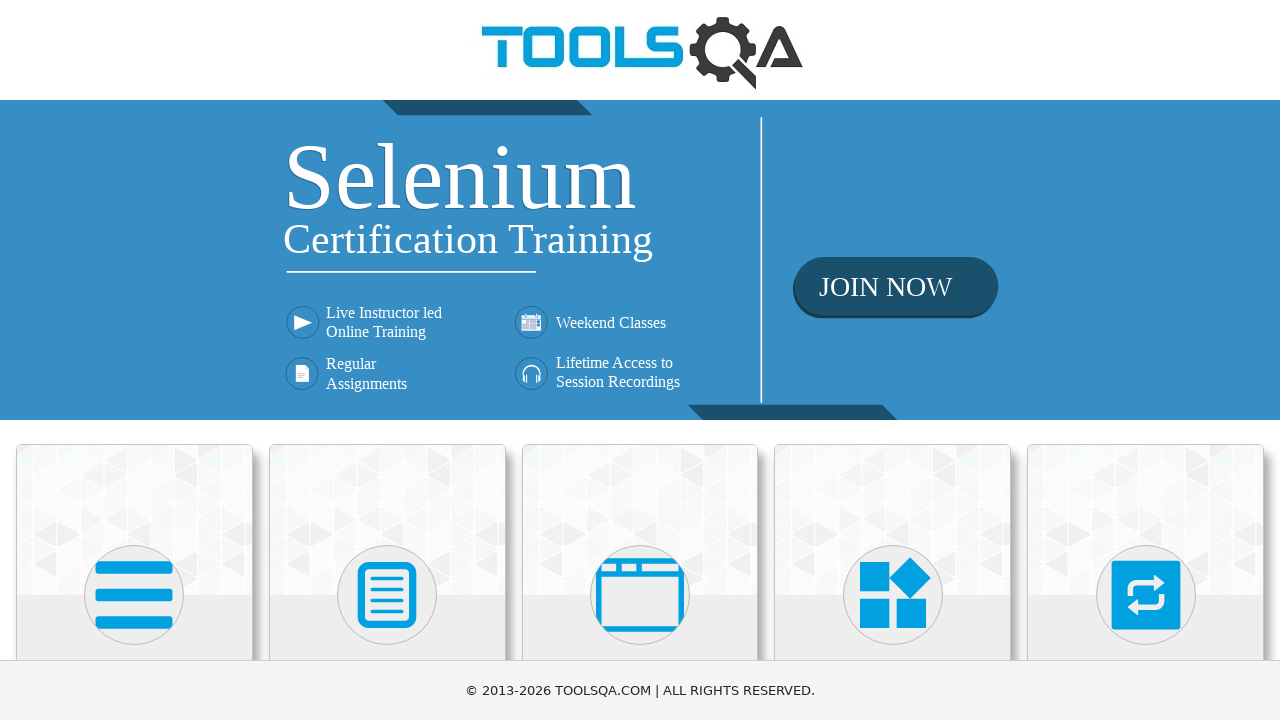

Clicked on Interactions section in homepage menu at (1146, 360) on text=Interactions
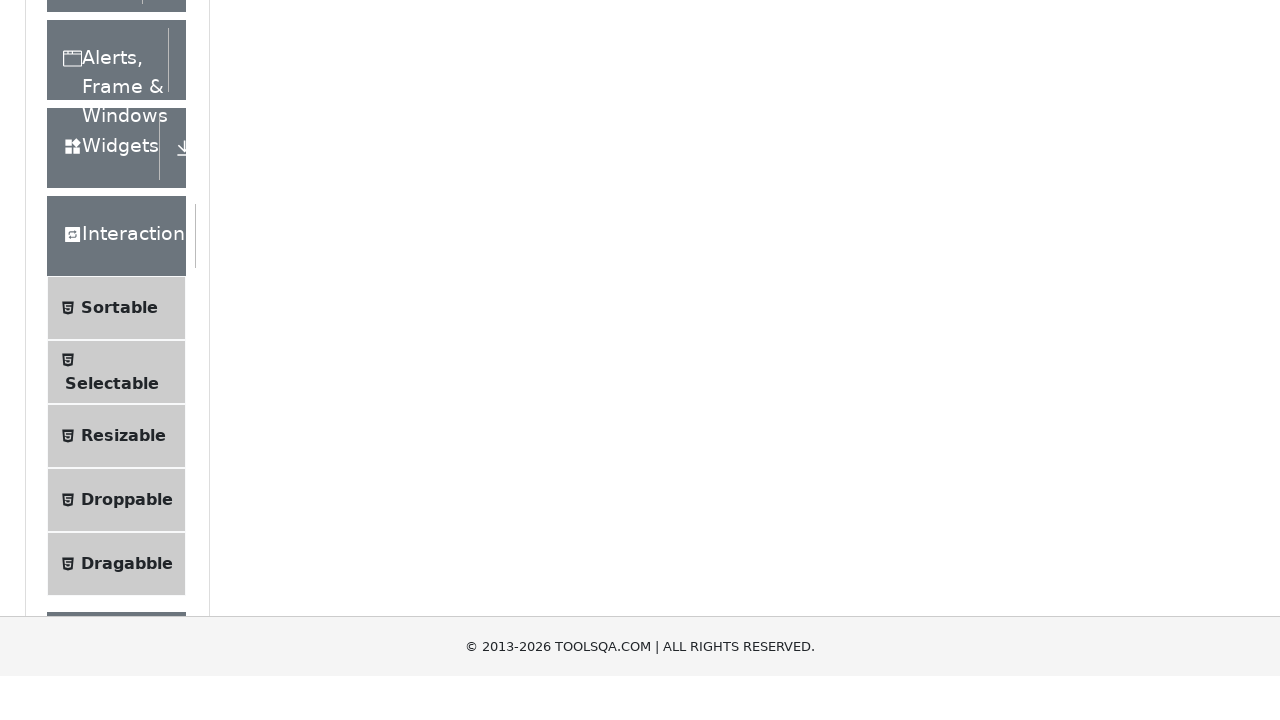

Located Dragabble submenu item
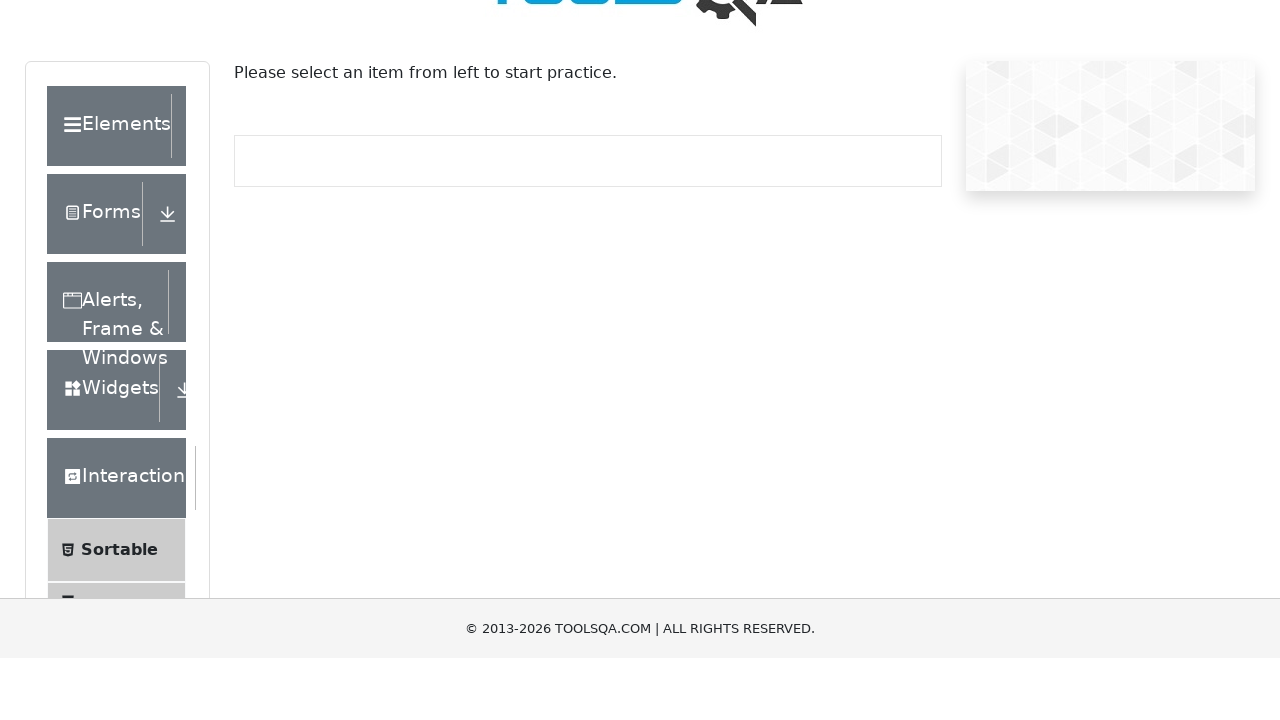

Scrolled Dragabble submenu item into view
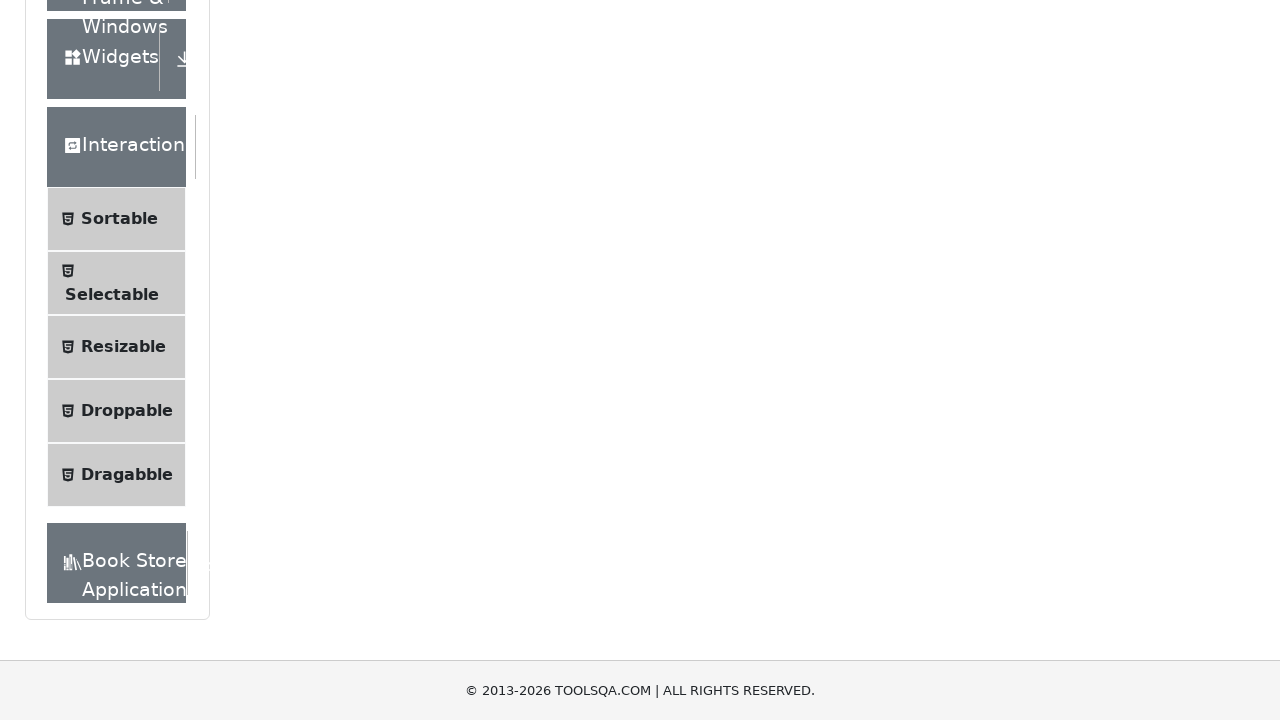

Clicked on Dragabble submenu item at (127, 475) on xpath=//span[normalize-space(text())='Dragabble']
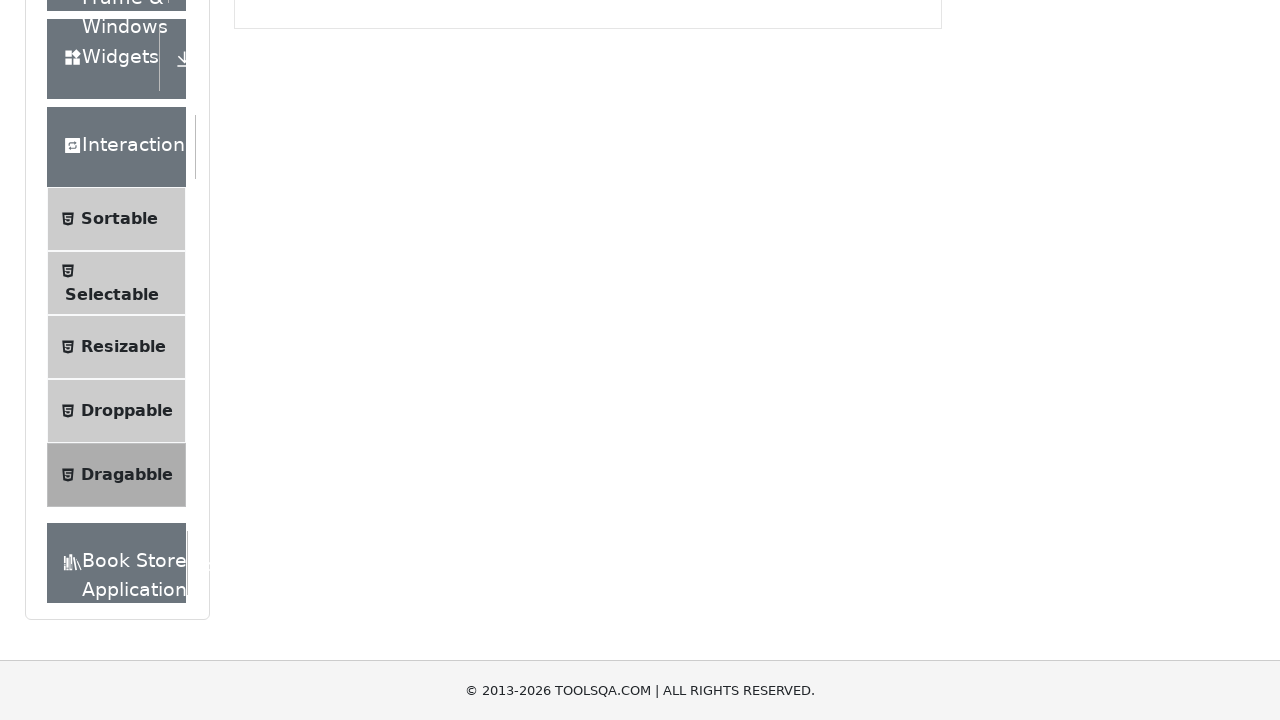

Verified Dragabble page header is loaded
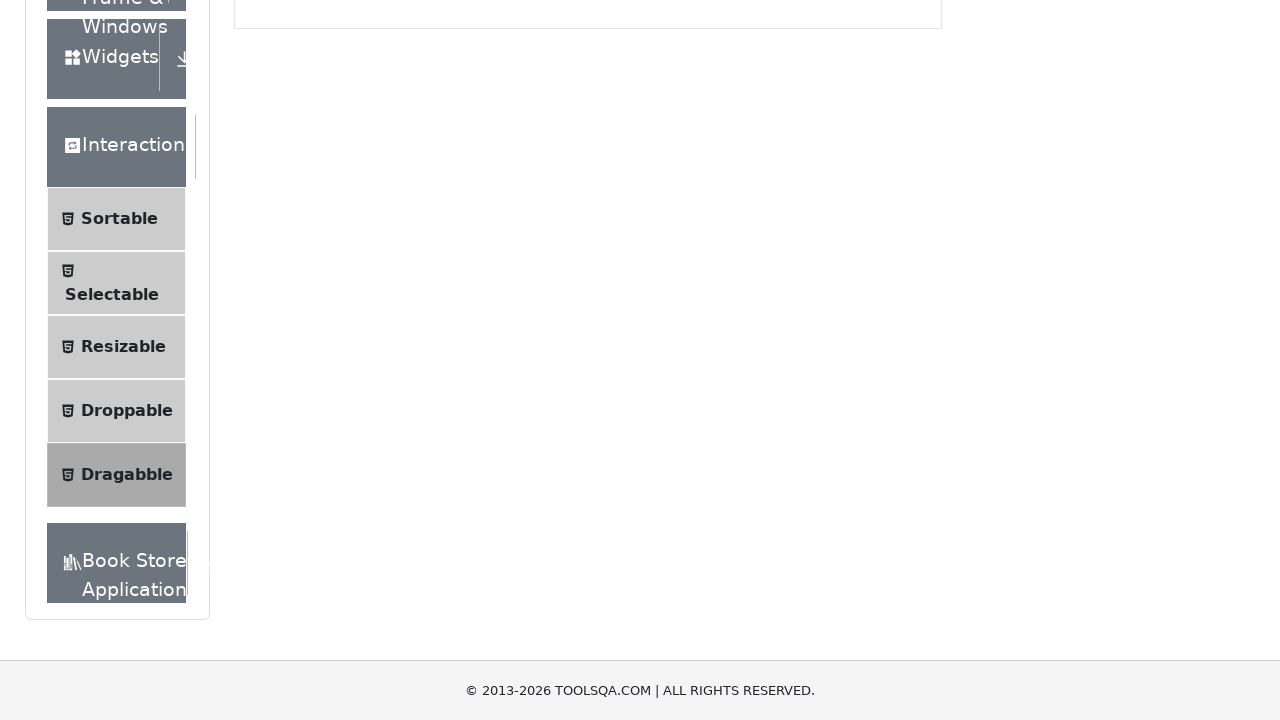

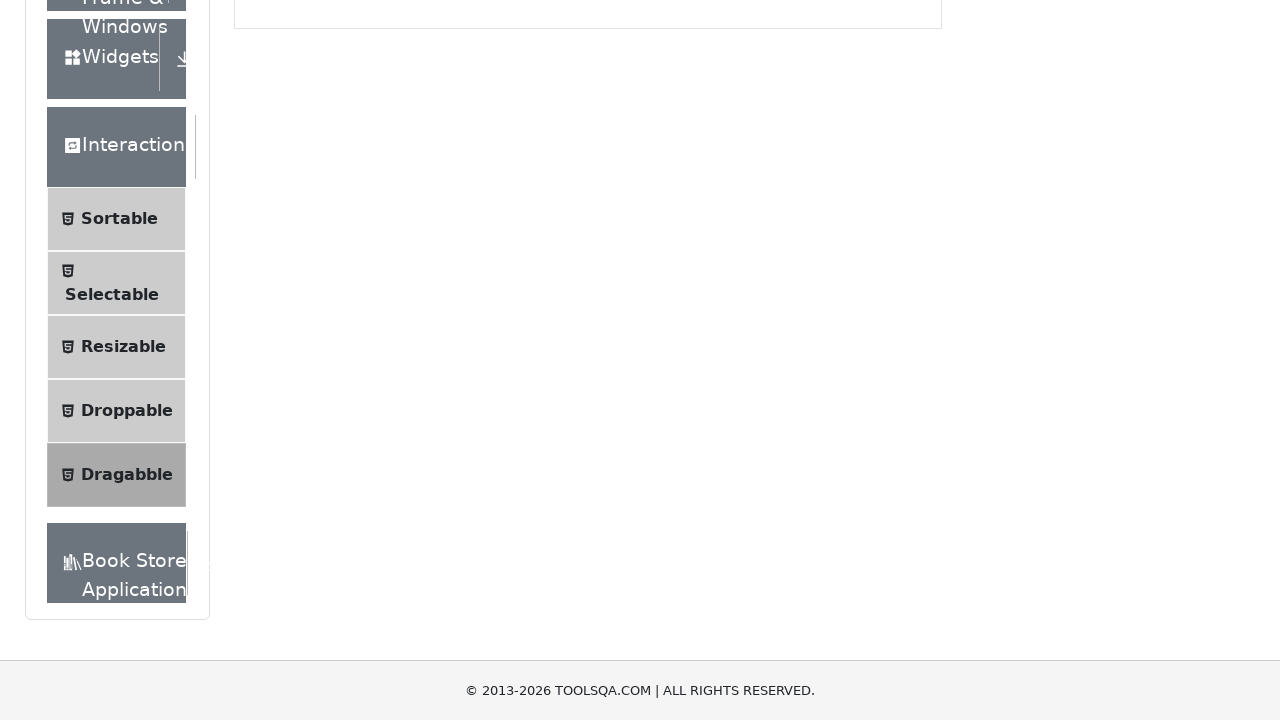